Tests the flight booking dropdown functionality by selecting the round trip option and choosing Delhi (DEL) as the origin station from a dropdown menu.

Starting URL: https://rahulshettyacademy.com/dropdownsPractise/

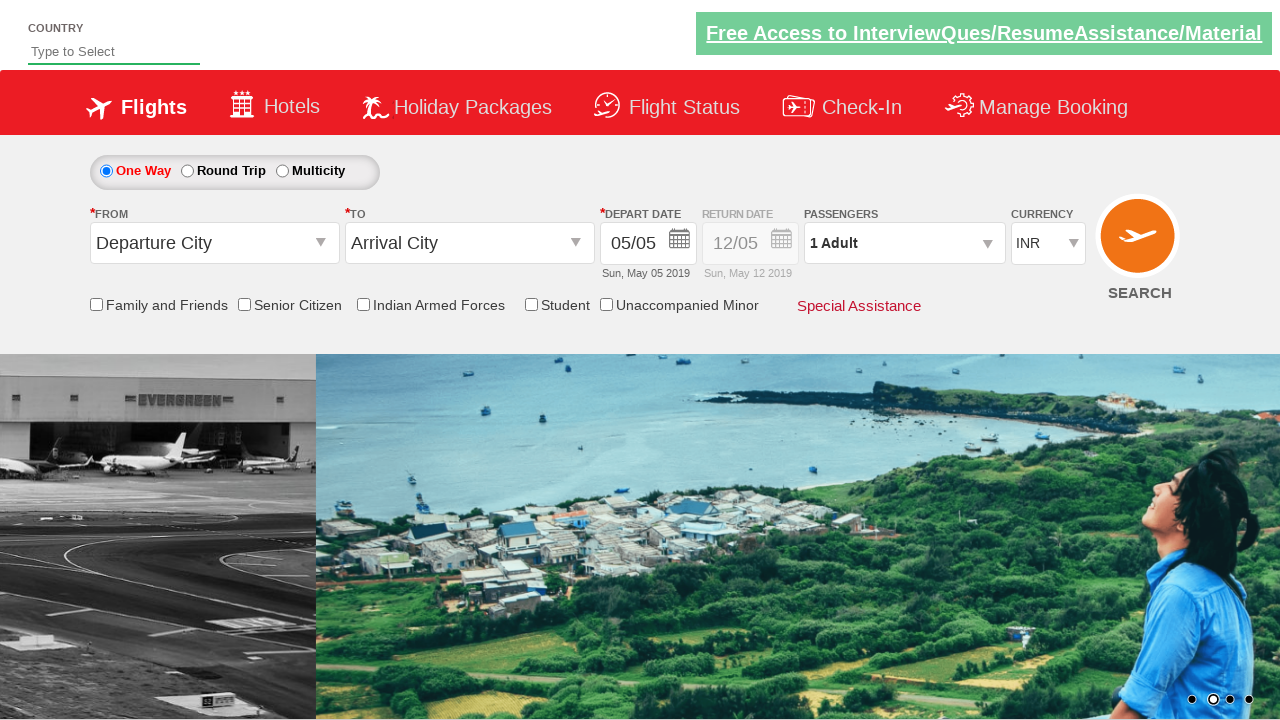

Clicked Round Trip radio button to select round trip option at (187, 171) on input#ctl00_mainContent_rbtnl_Trip_1
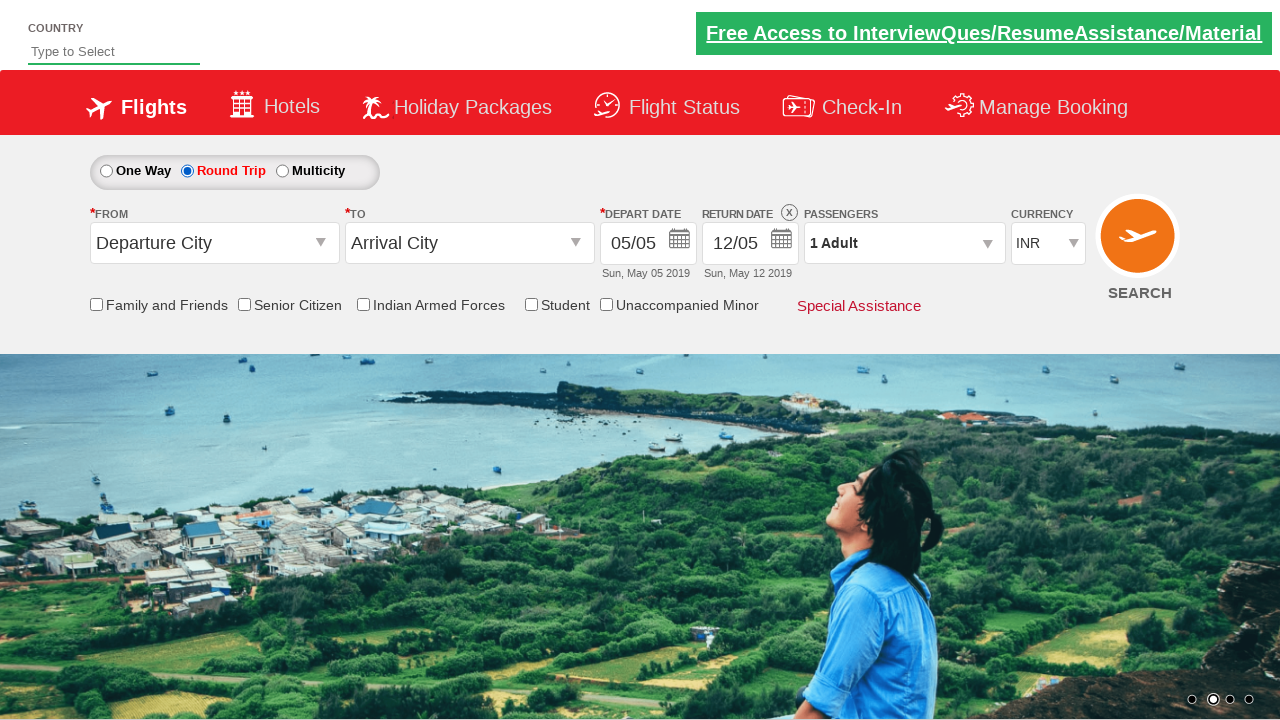

Clicked origin station dropdown to open the list at (323, 244) on #ctl00_mainContent_ddl_originStation1_CTXTaction
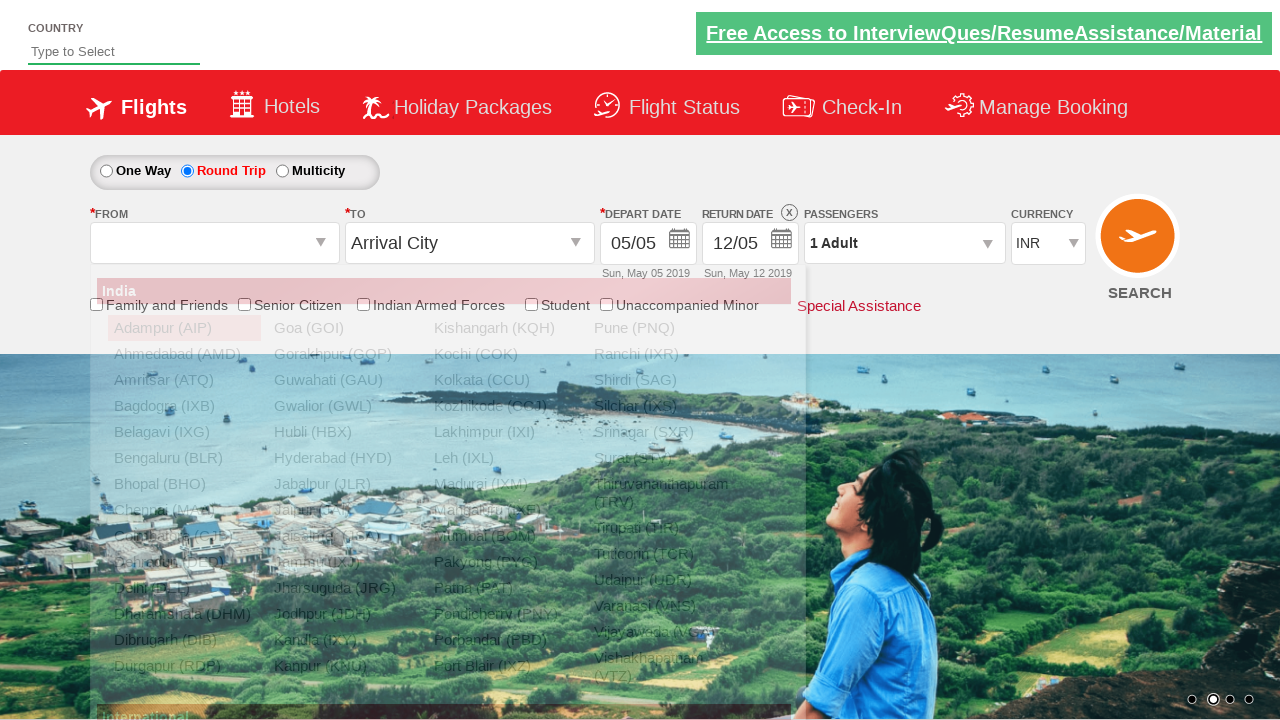

Dropdown options loaded and Delhi (DEL) option is available
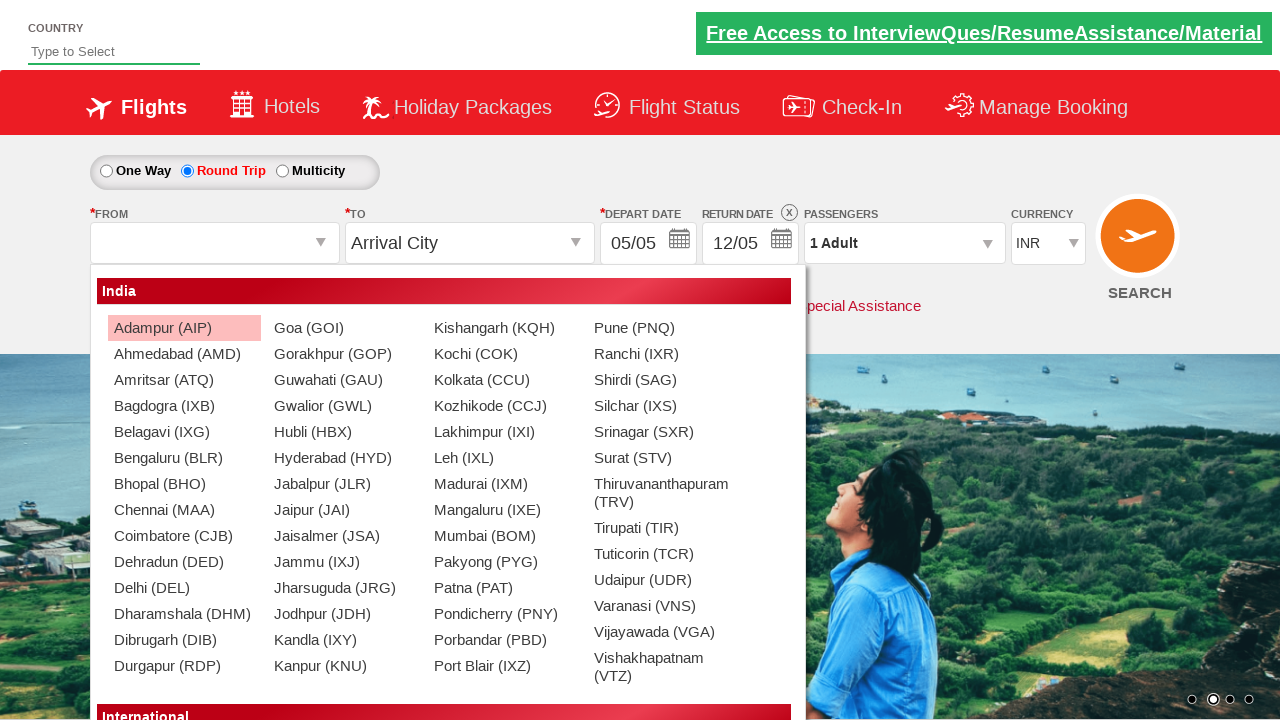

Selected Delhi (DEL) as the origin station from dropdown at (184, 588) on a[value='DEL']
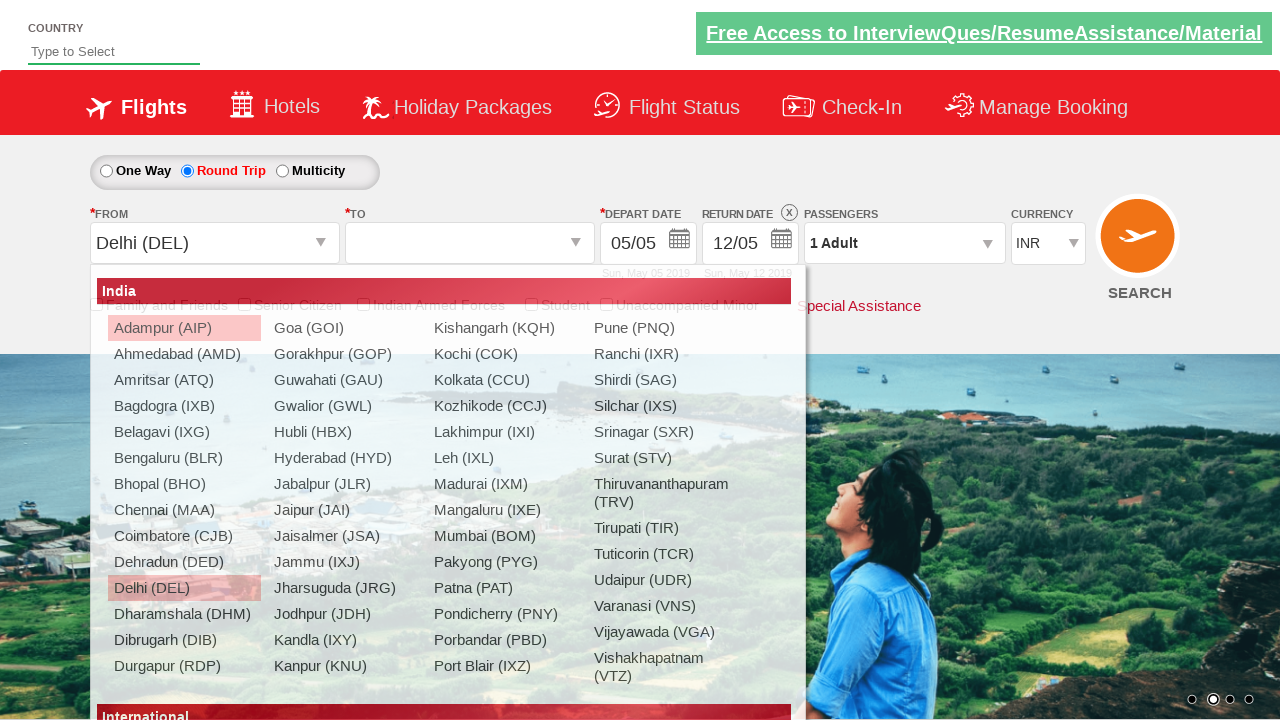

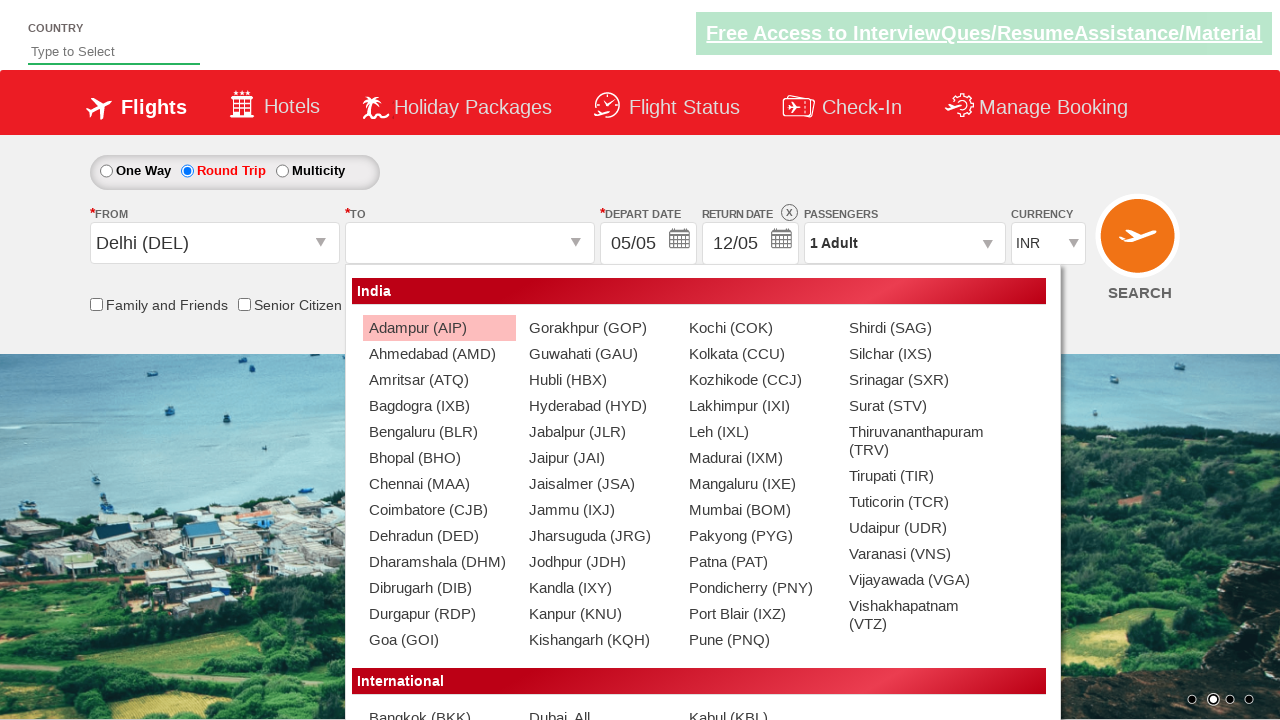